Tests nested menu navigation by hovering over menu items to reveal submenus, navigating from Main Item 2 to SUB SUB LIST to Sub Sub Item 2

Starting URL: https://demoqa.com/menu

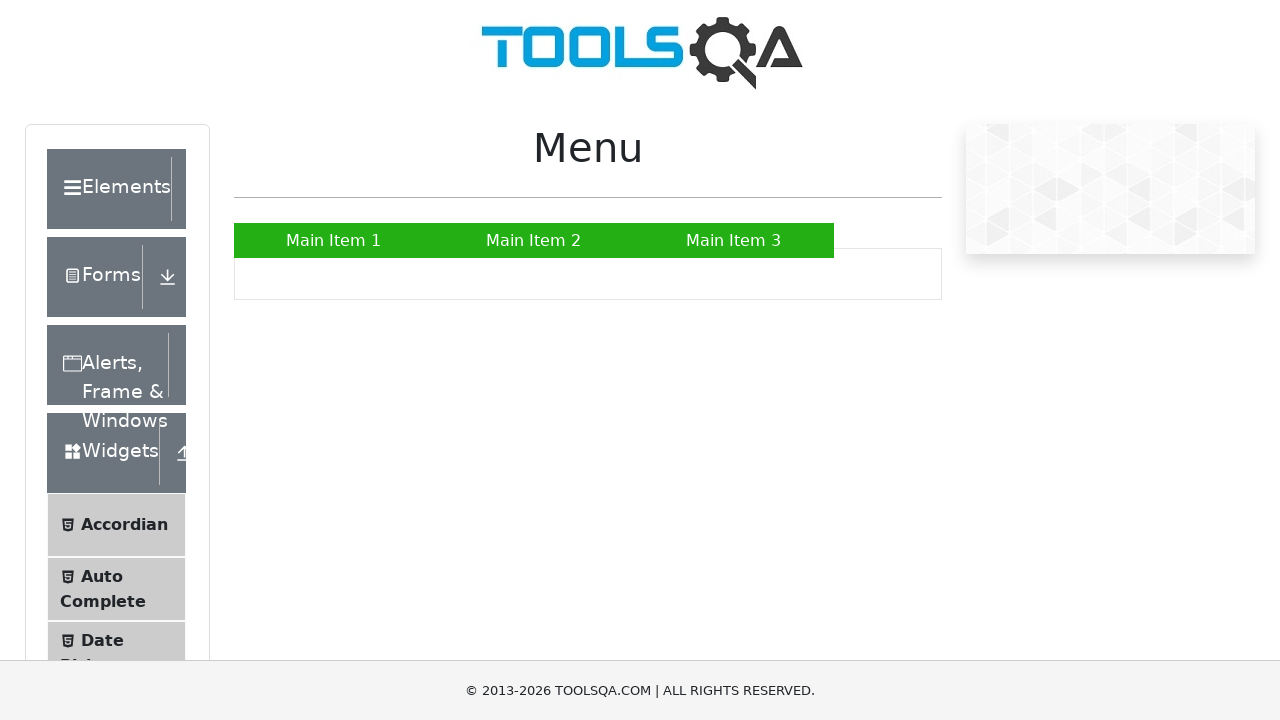

Main Item 2 menu element is visible
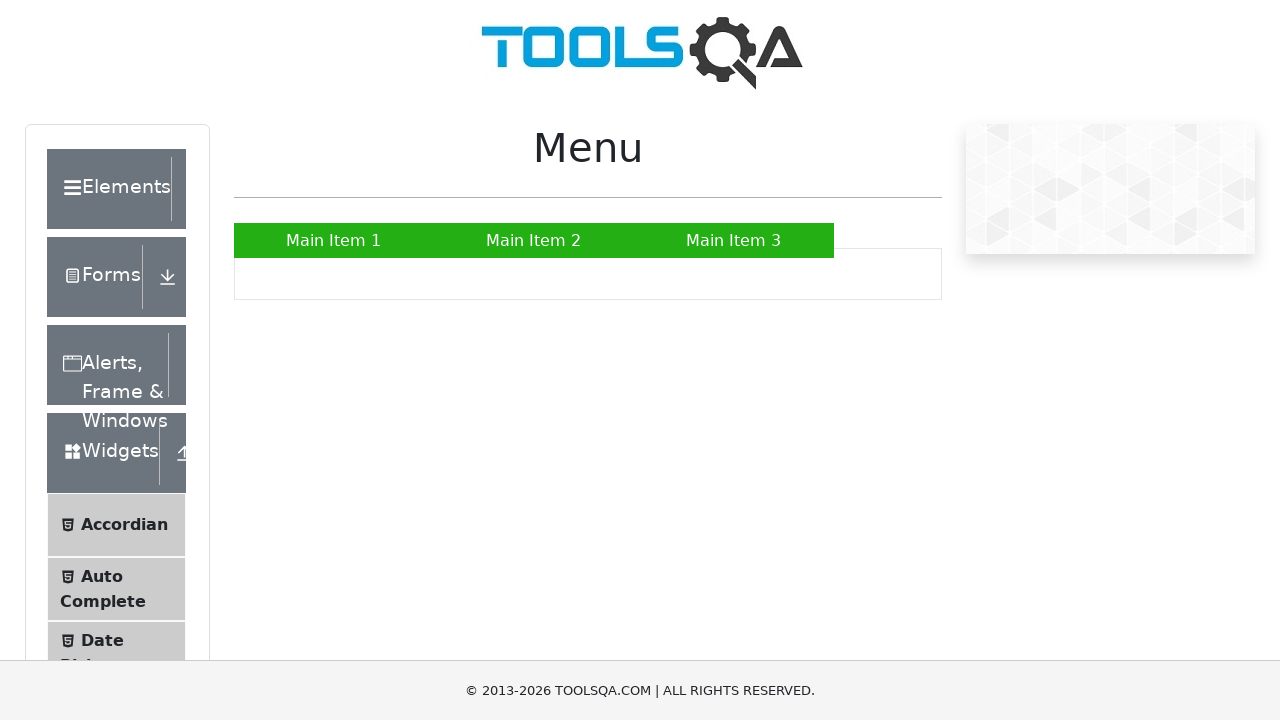

Hovered over Main Item 2 to reveal submenu at (534, 240) on xpath=//a[text()='Main Item 2']
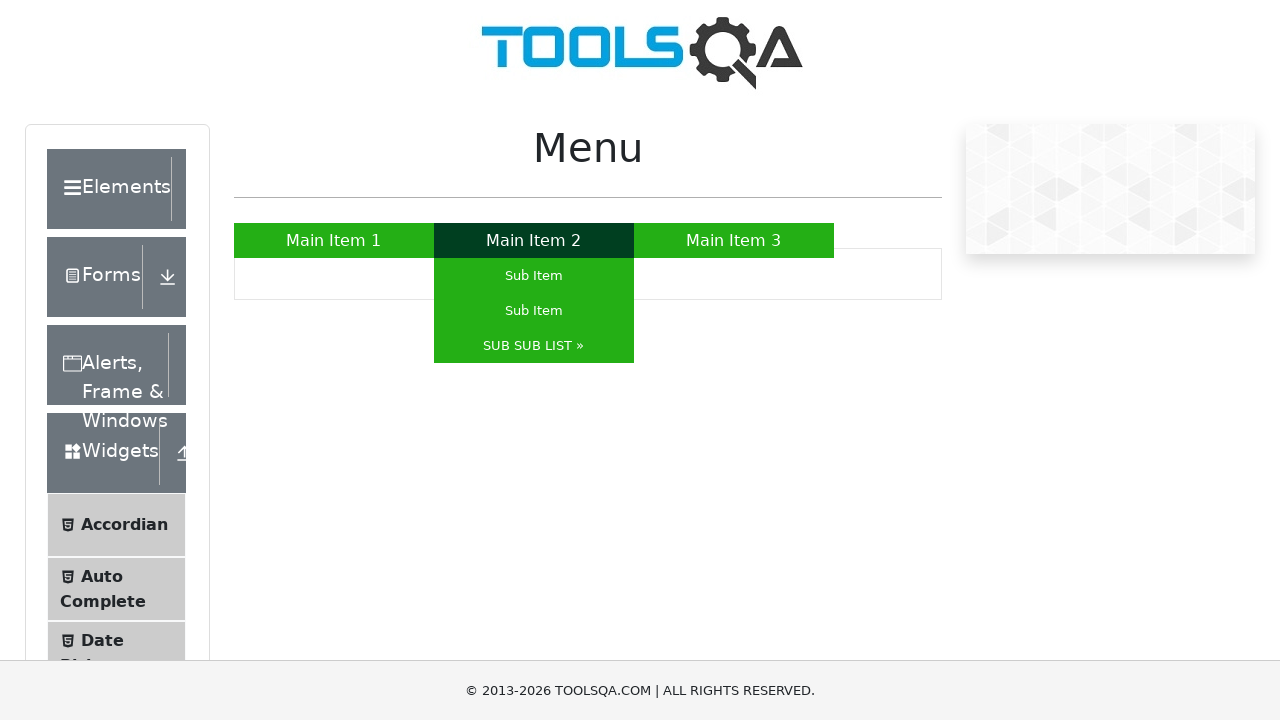

Waited 500ms for submenu to appear
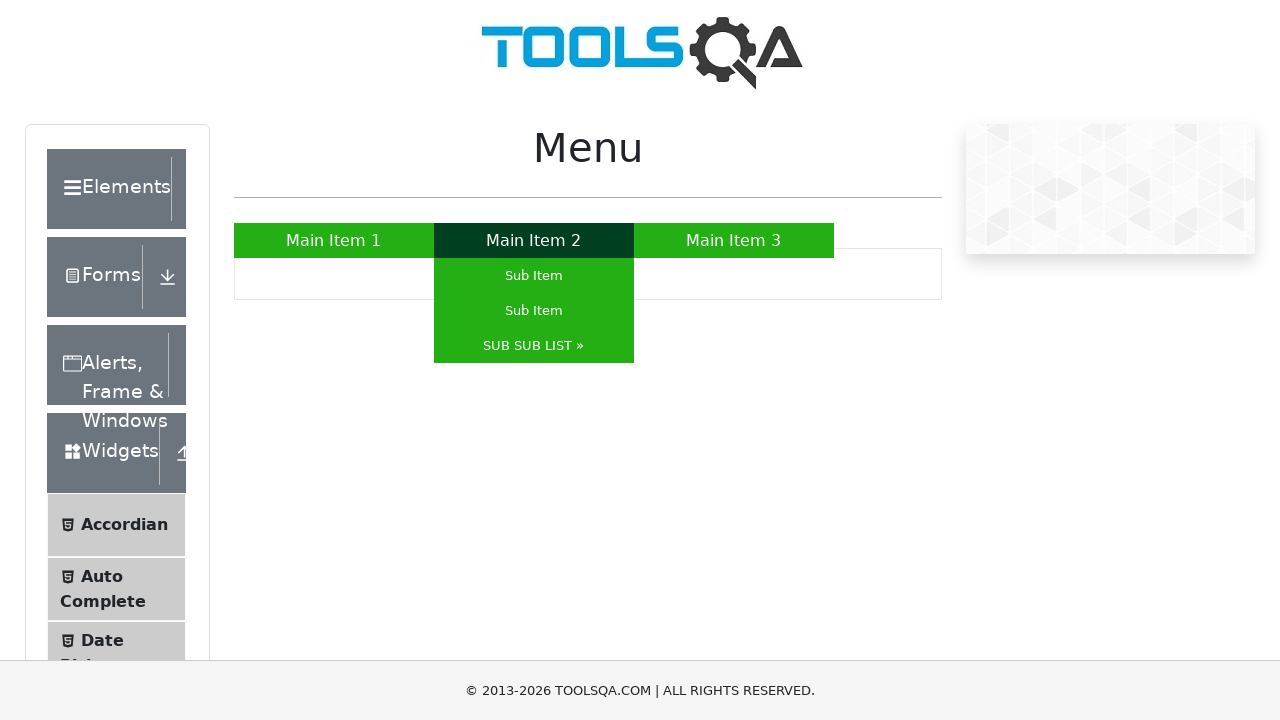

Hovered over SUB SUB LIST to reveal nested submenu at (534, 346) on xpath=//a[text()='SUB SUB LIST »']
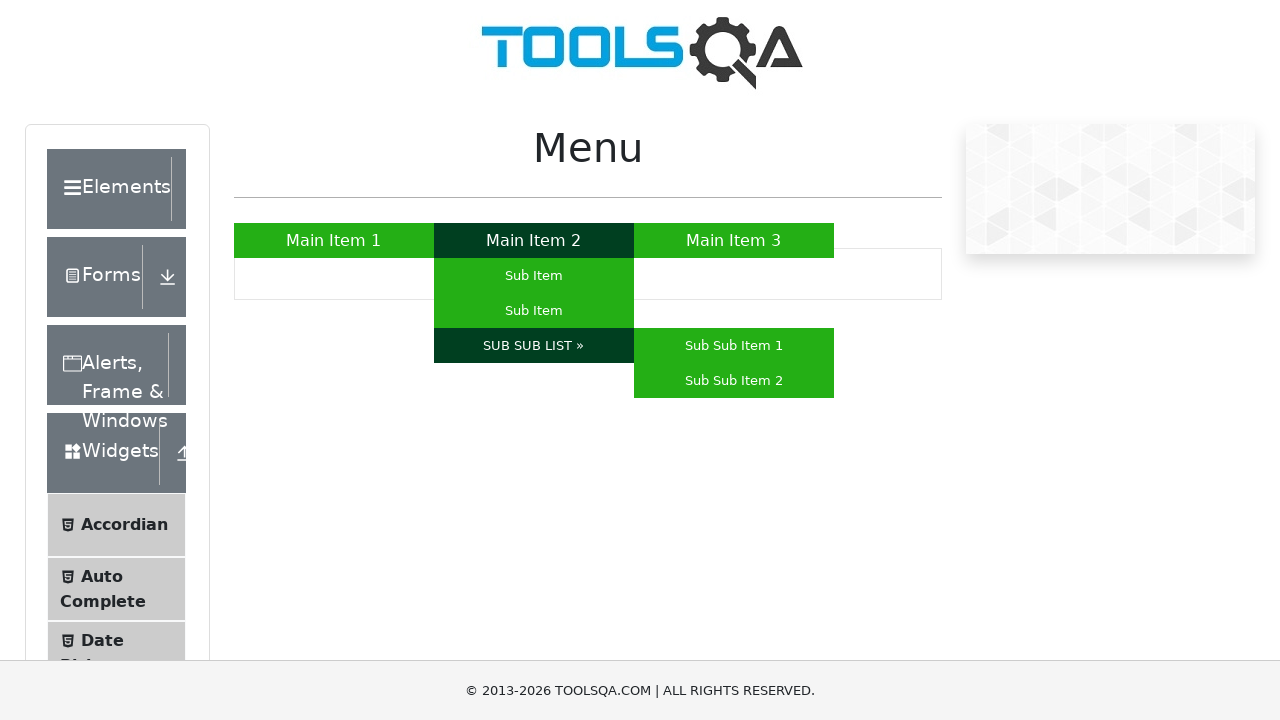

Waited 500ms for nested submenu to appear
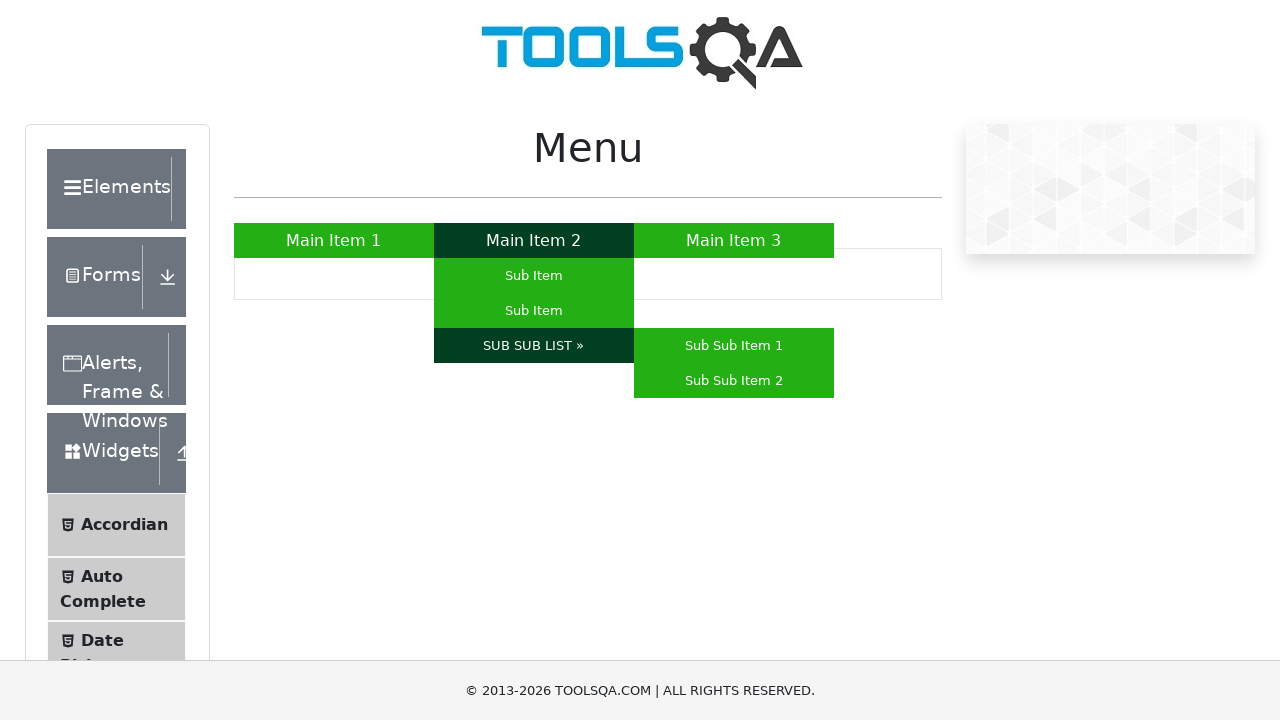

Hovered over Sub Sub Item 2 at (734, 380) on xpath=//a[text()='Sub Sub Item 2']
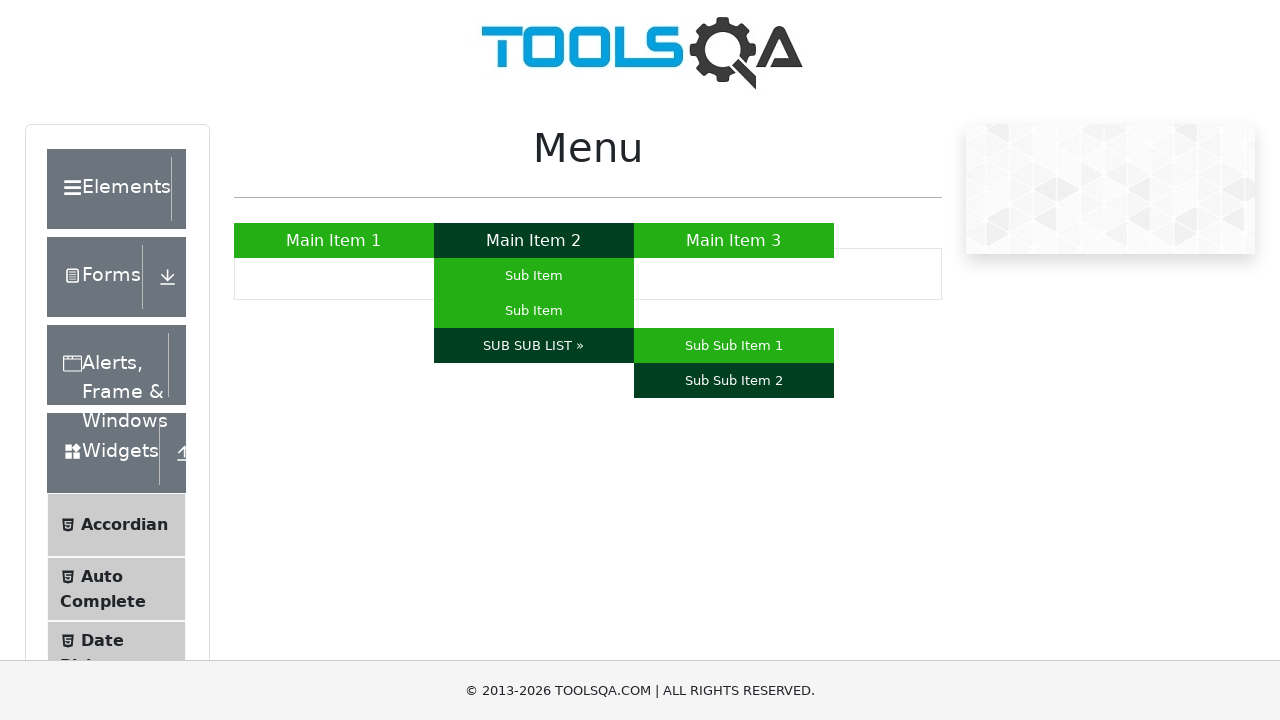

Confirmed Sub Sub Item 2 is visible - nested menu navigation successful
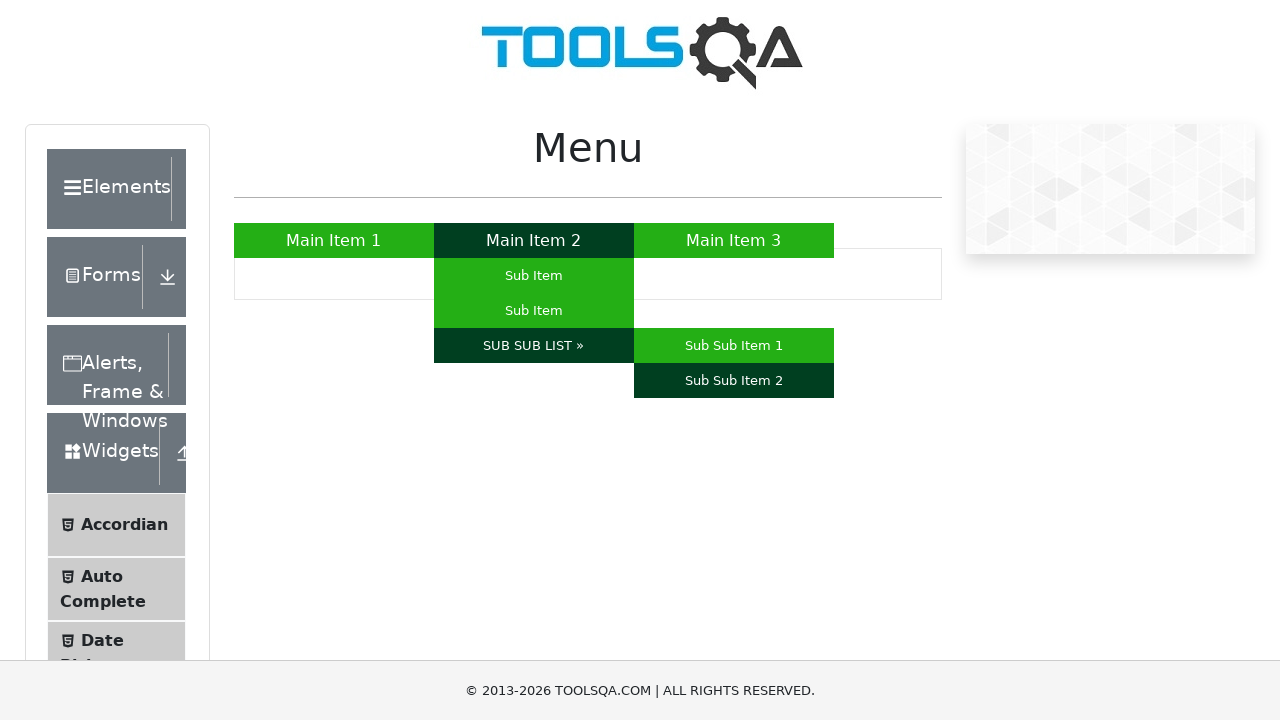

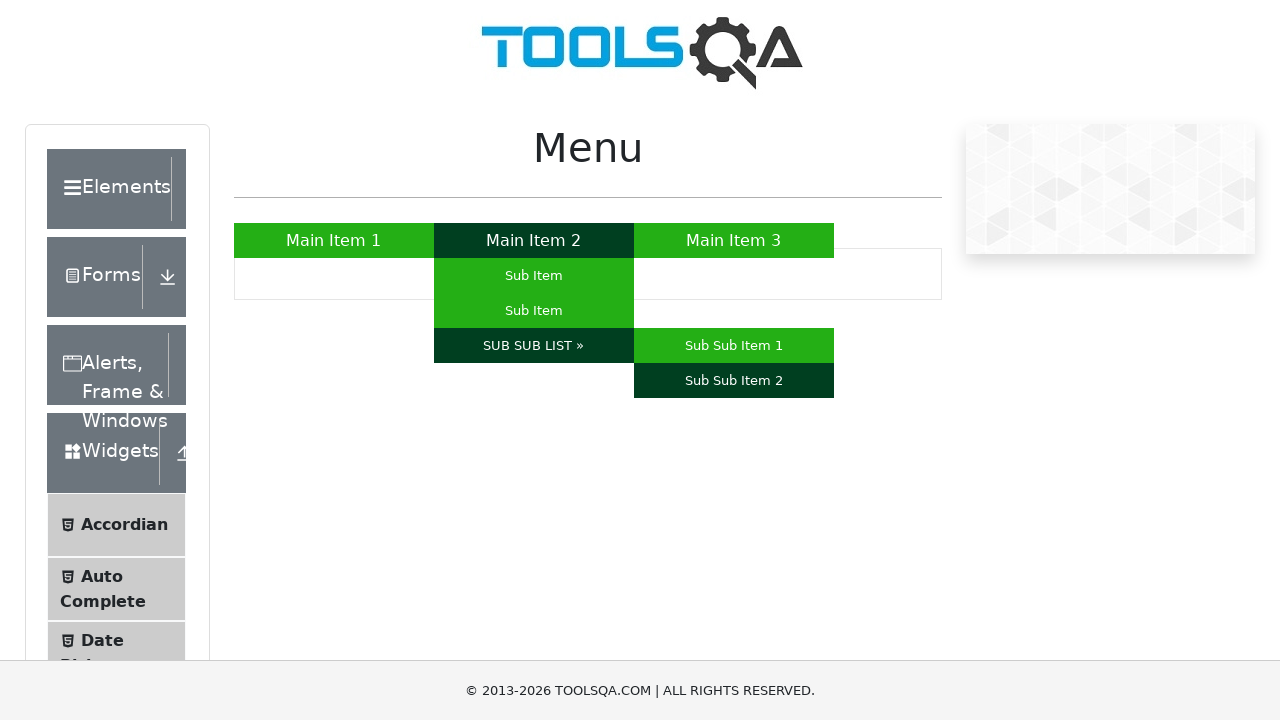